Tests file download functionality by navigating to a download page, clicking the first download link, and verifying that a file is downloaded.

Starting URL: http://the-internet.herokuapp.com/download

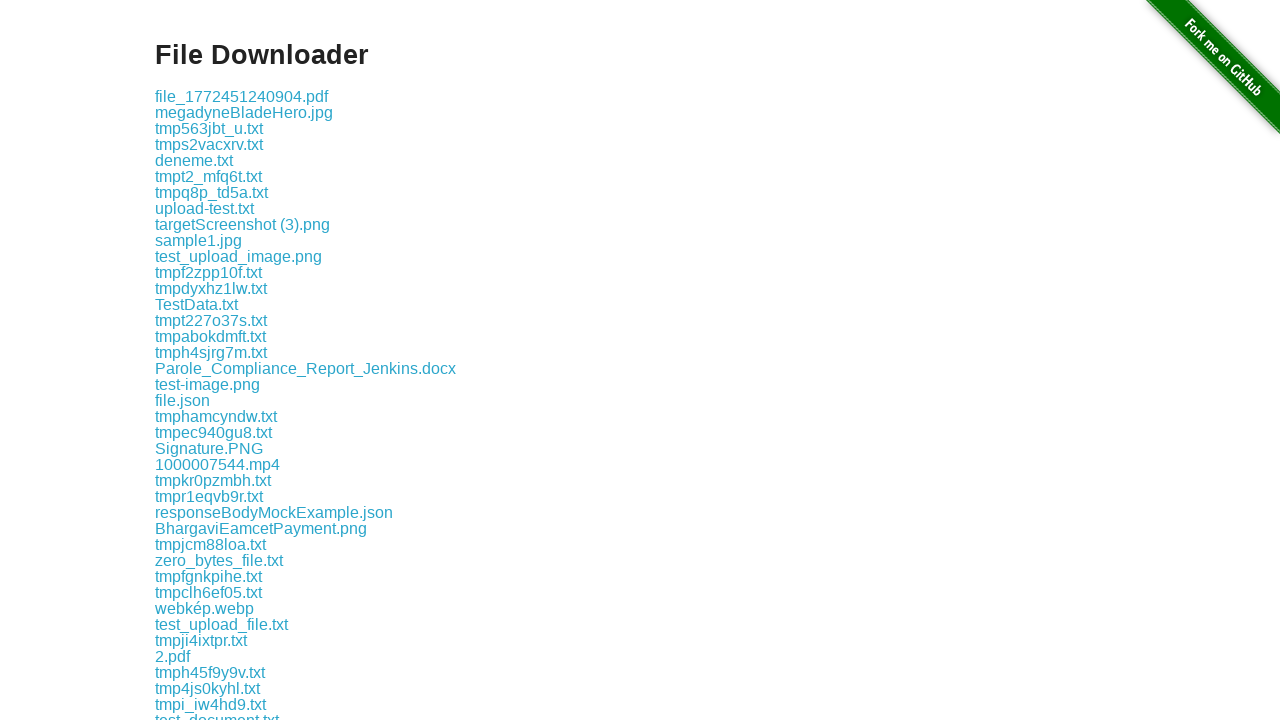

Clicked the first download link on the page at (242, 96) on .example a
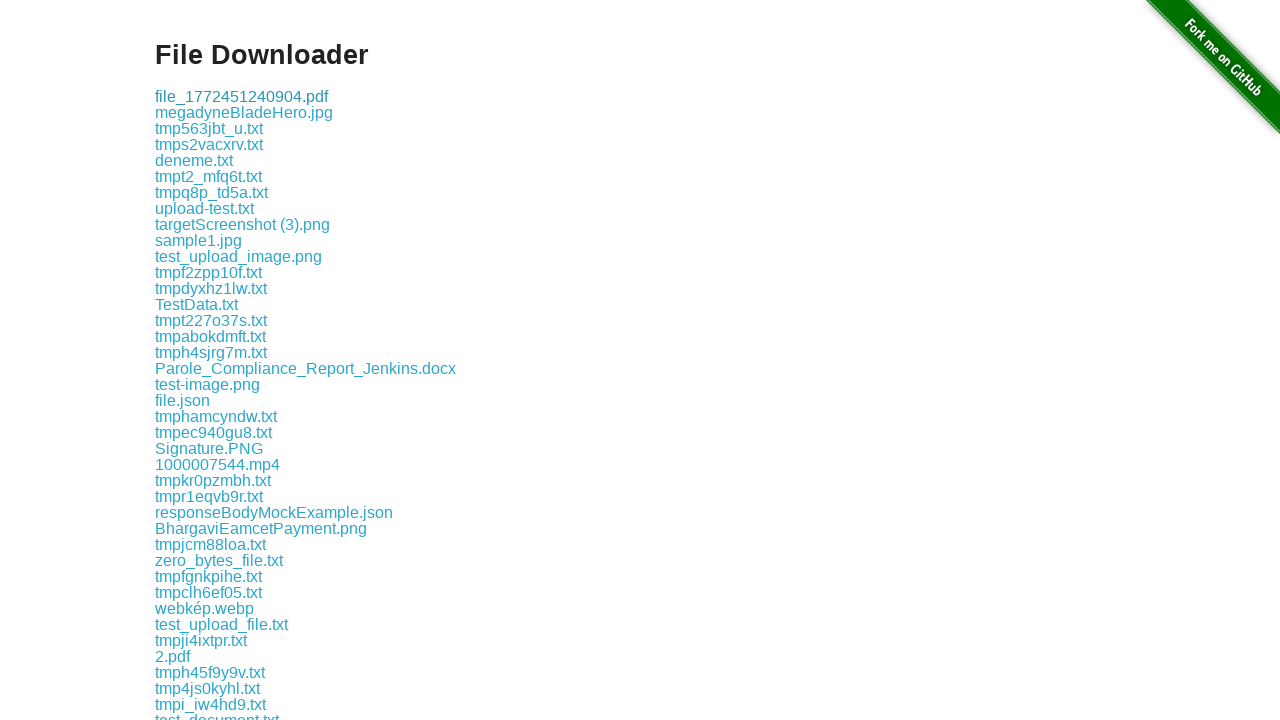

Waited 2 seconds for download to complete
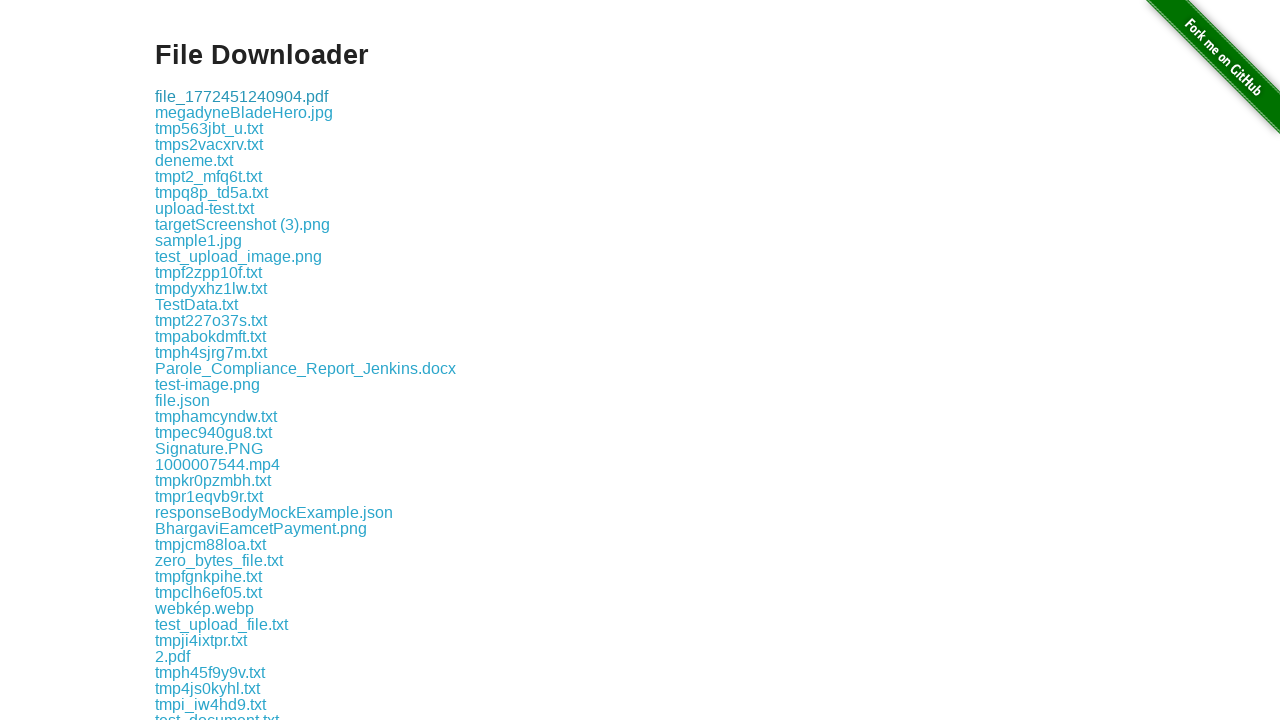

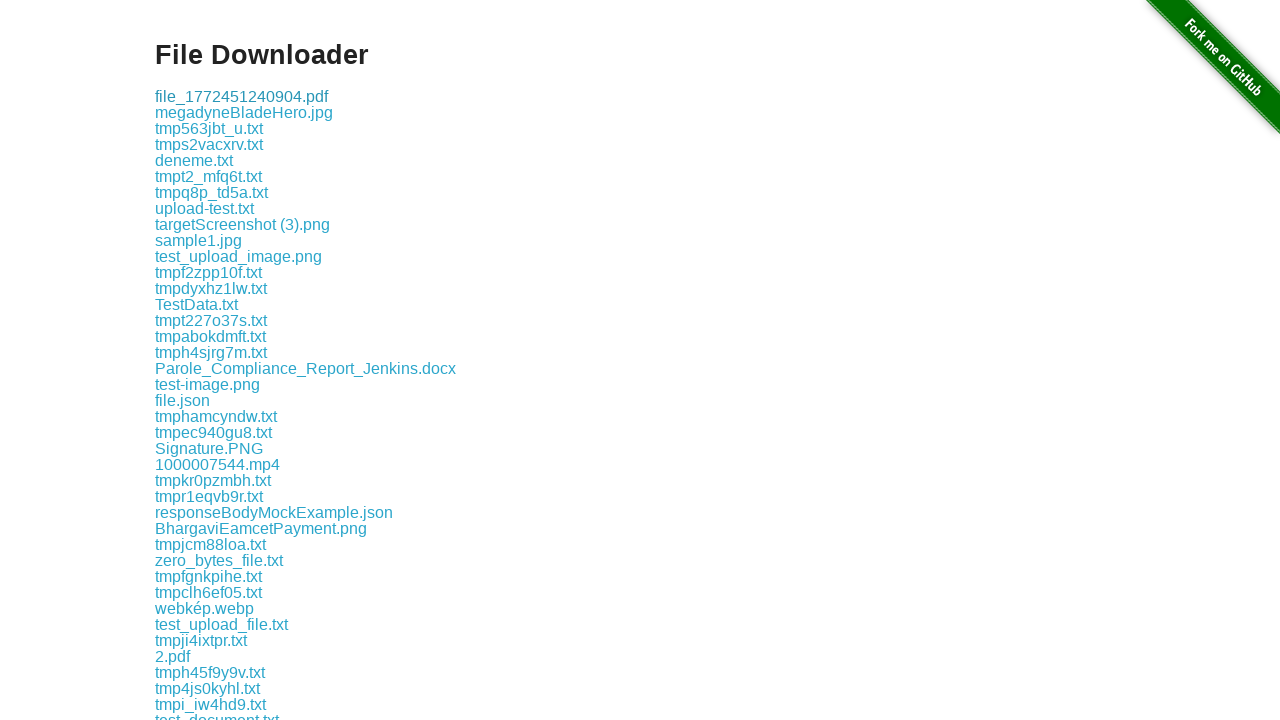